Simple browser demo that navigates to the Syntax Techs website homepage

Starting URL: https://syntaxtechs.com

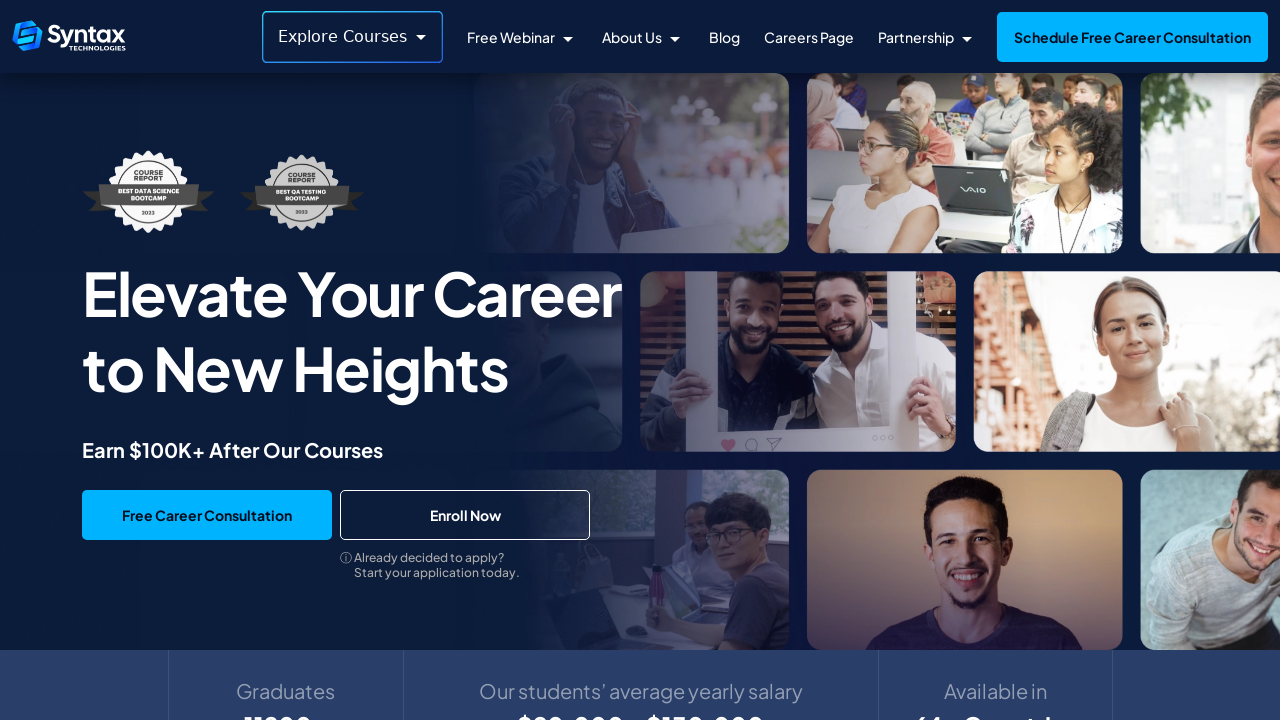

Waited for page to reach domcontentloaded state on Syntax Techs homepage
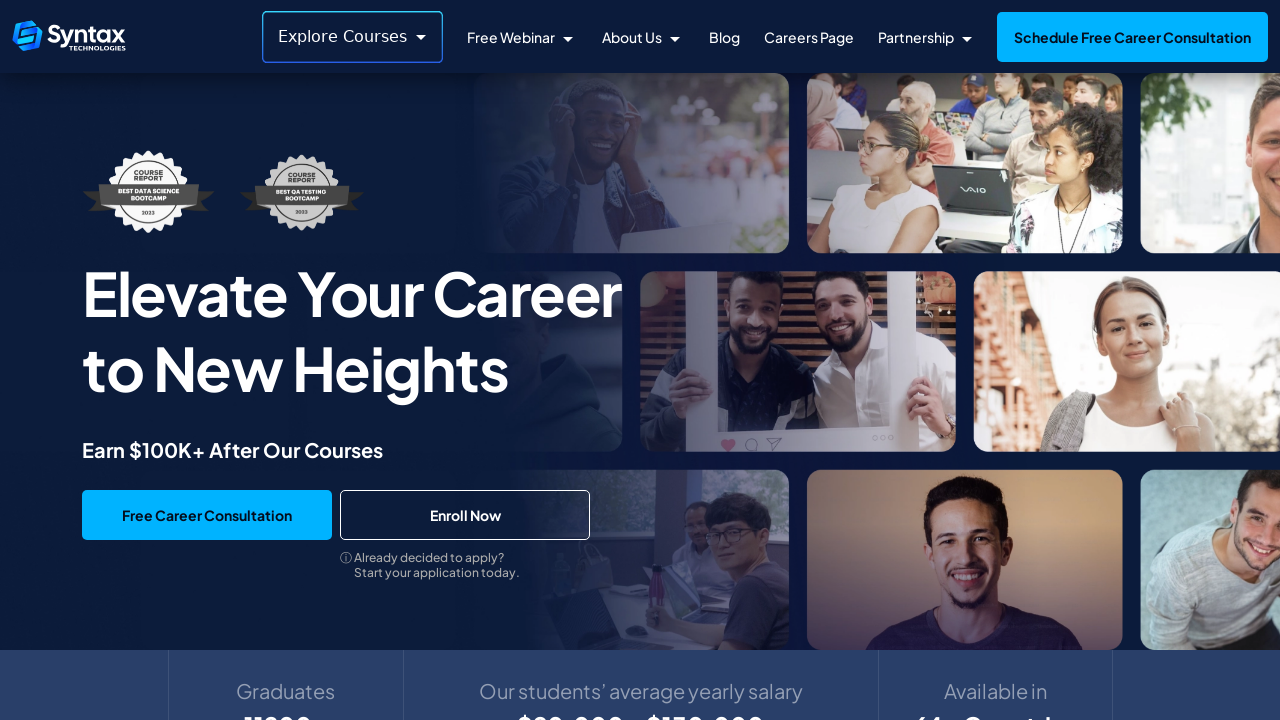

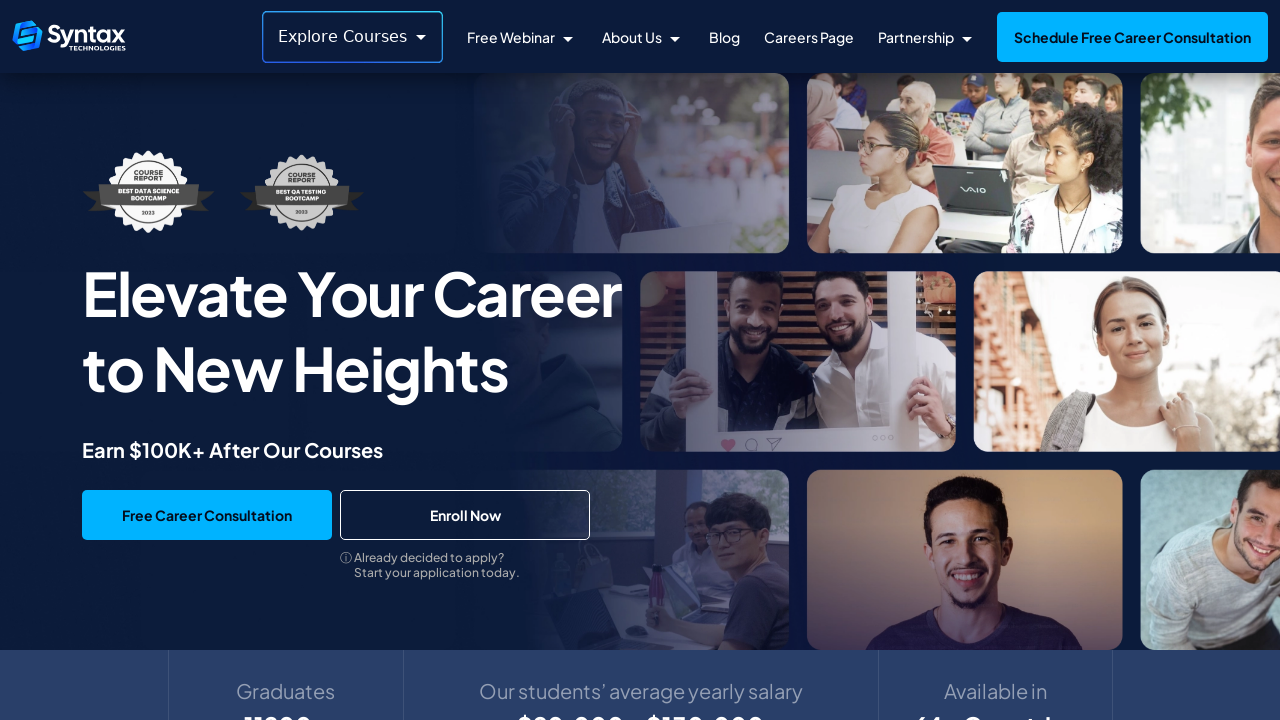